Tests iframe handling by switching to a single iframe and entering text into an input field within that iframe.

Starting URL: http://demo.automationtesting.in/Frames.html

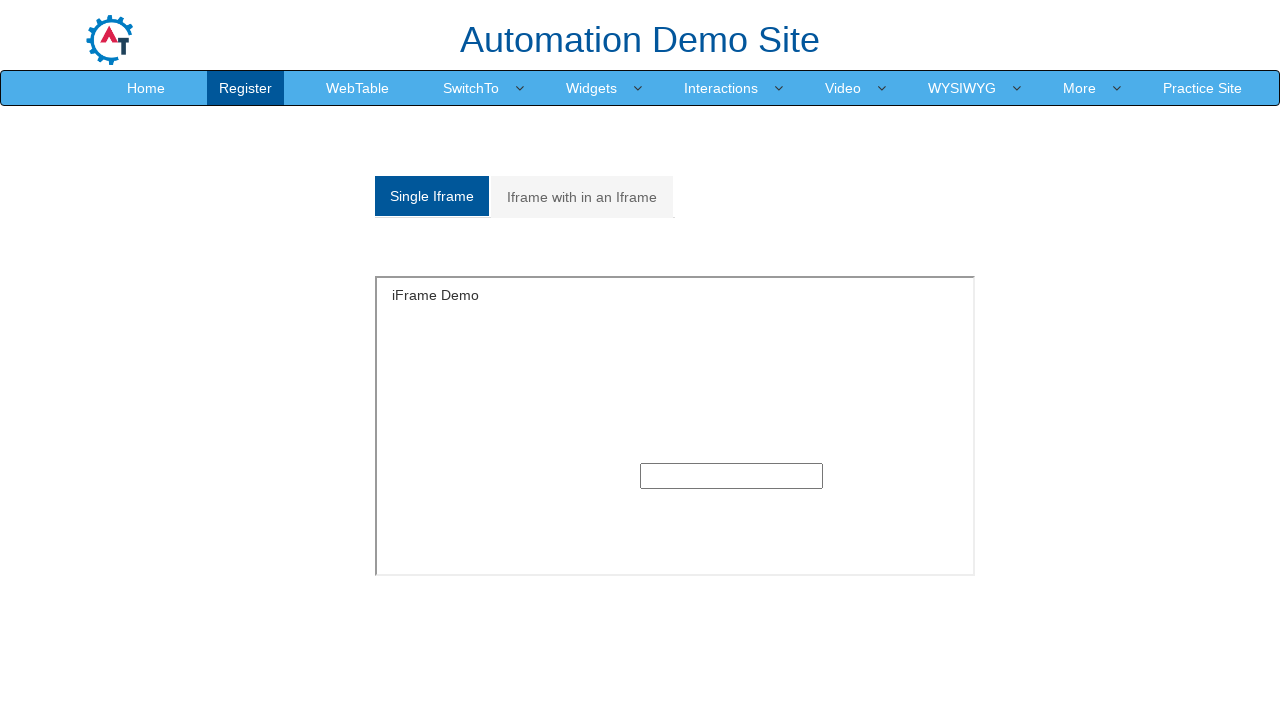

Navigated to iframe test page
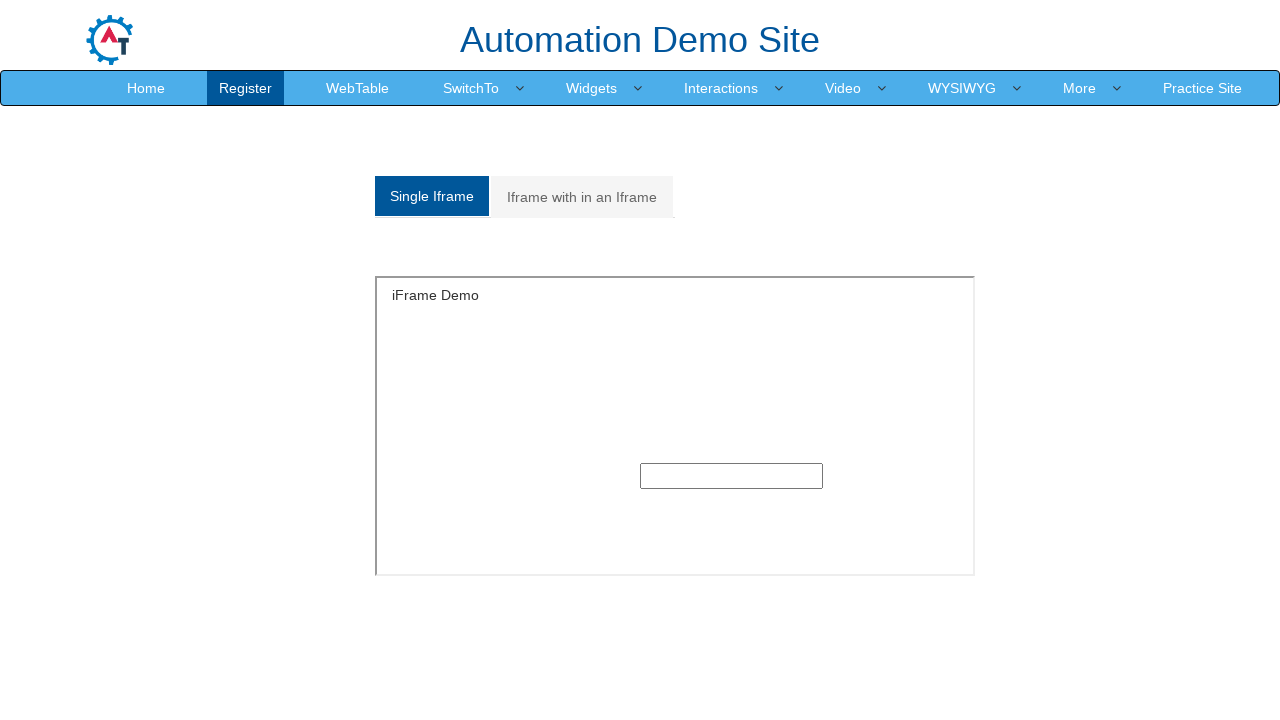

Located and switched to iframe with ID 'singleframe'
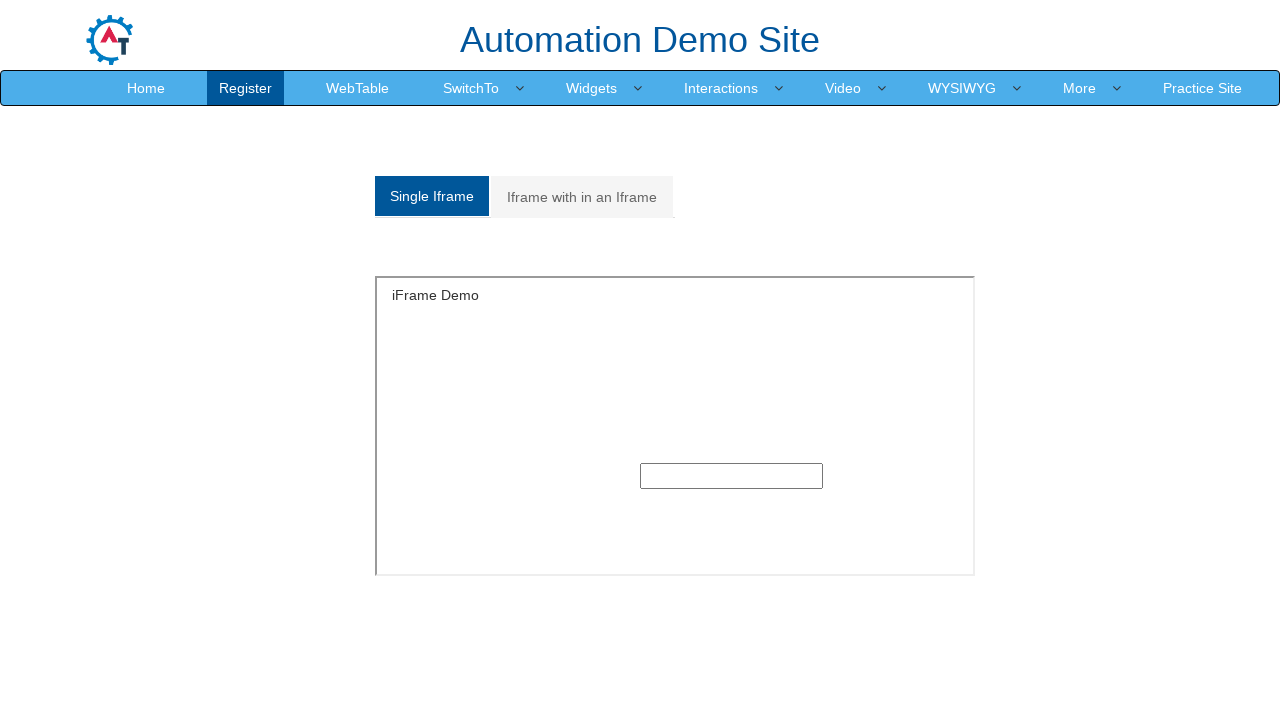

Entered text '1234' into input field within iframe on iframe#singleframe >> internal:control=enter-frame >> input[type='text']
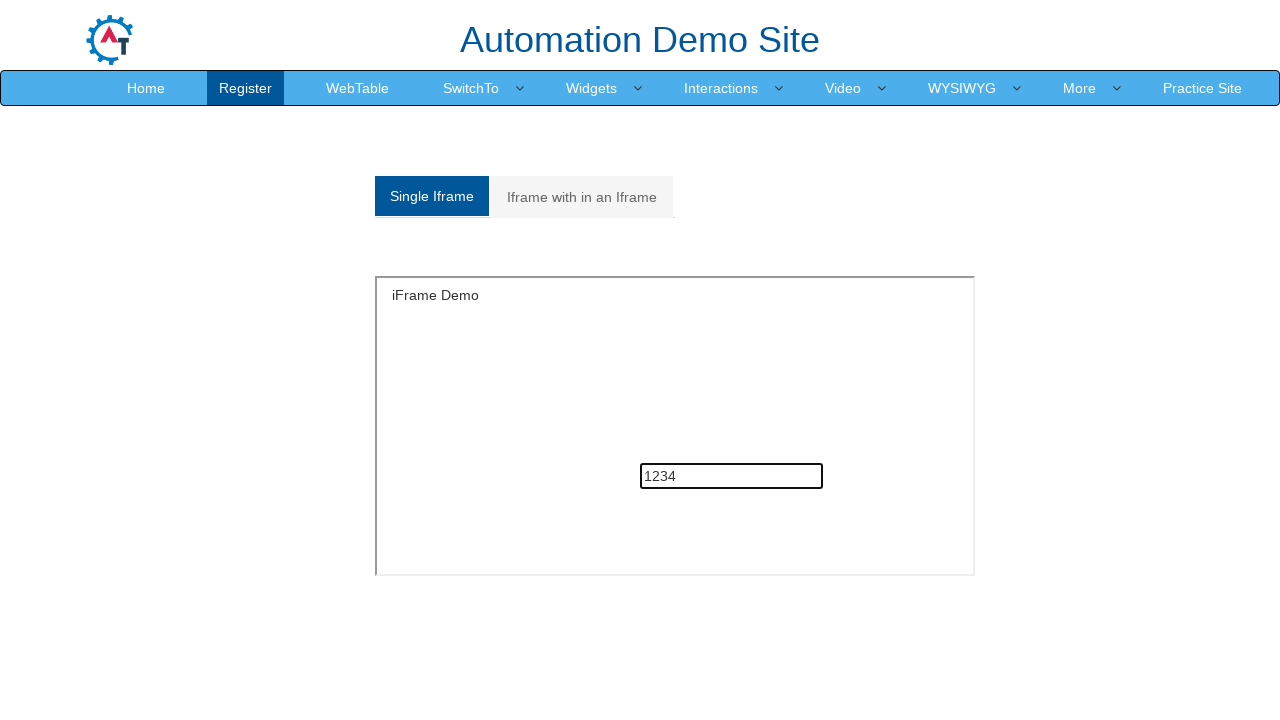

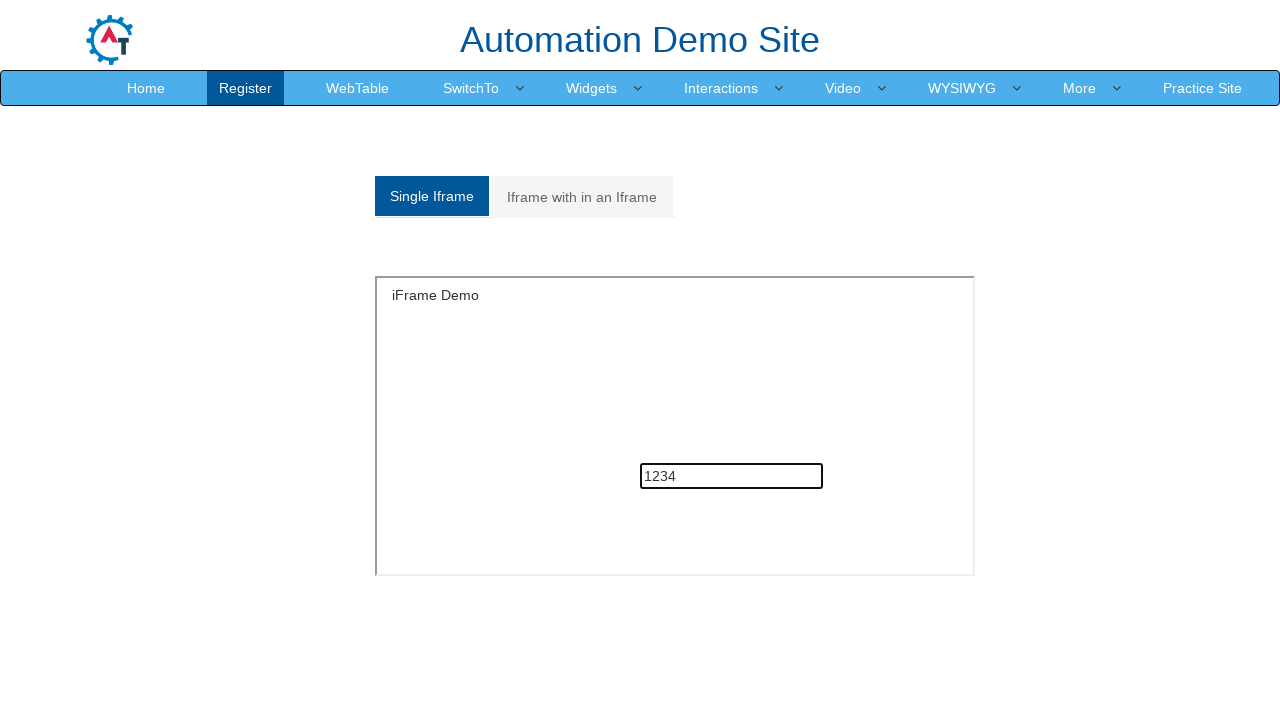